Tests editing a todo item by double-clicking and entering new text

Starting URL: https://demo.playwright.dev/todomvc

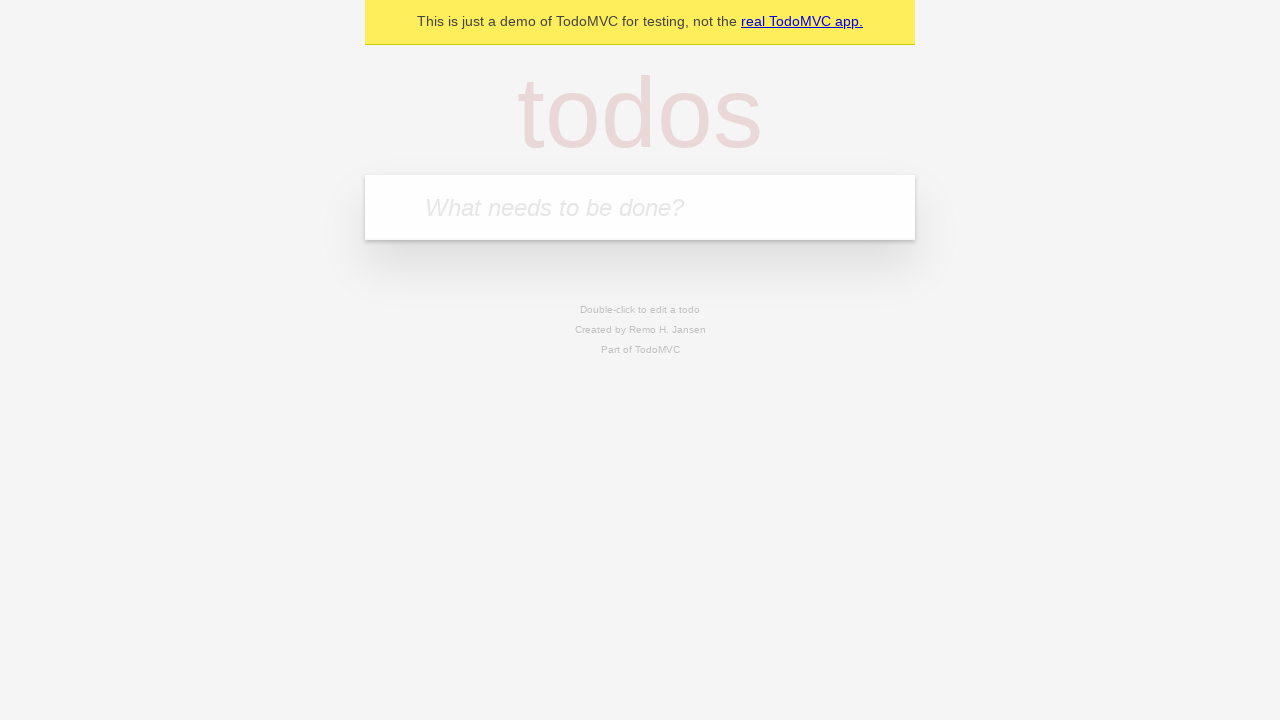

Filled new todo input with 'buy some cheese' on .new-todo
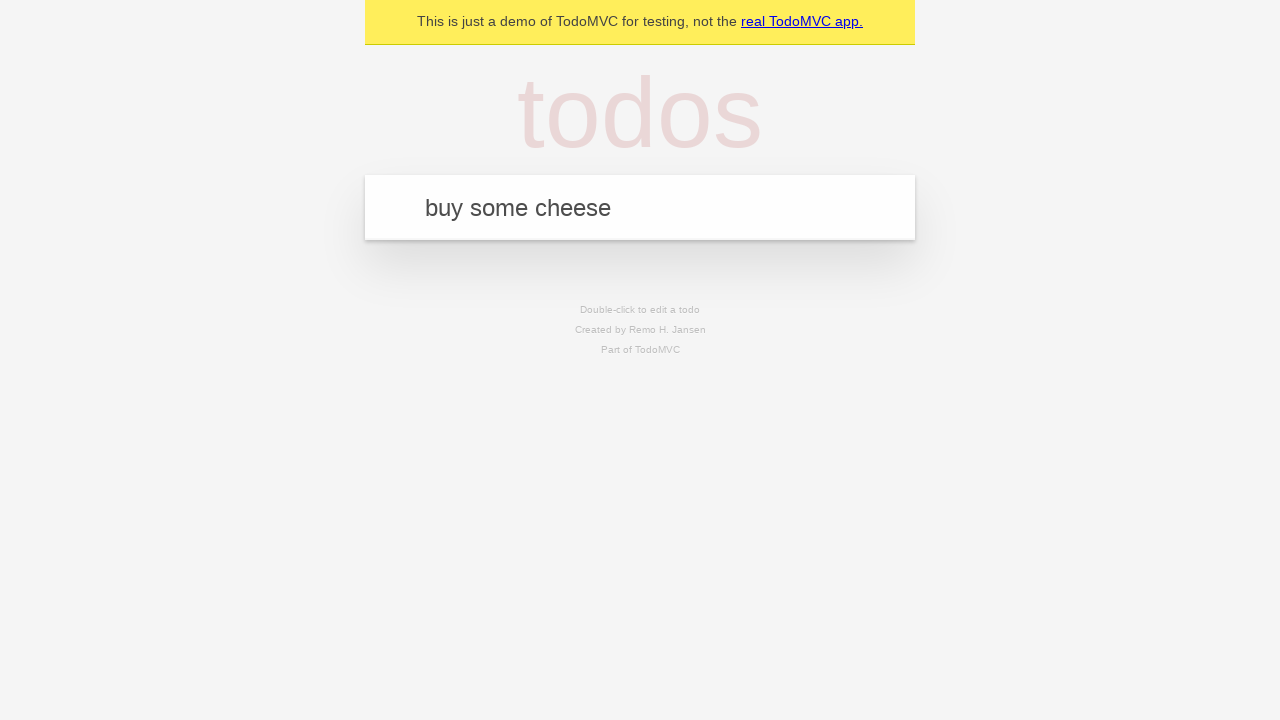

Pressed Enter to create first todo on .new-todo
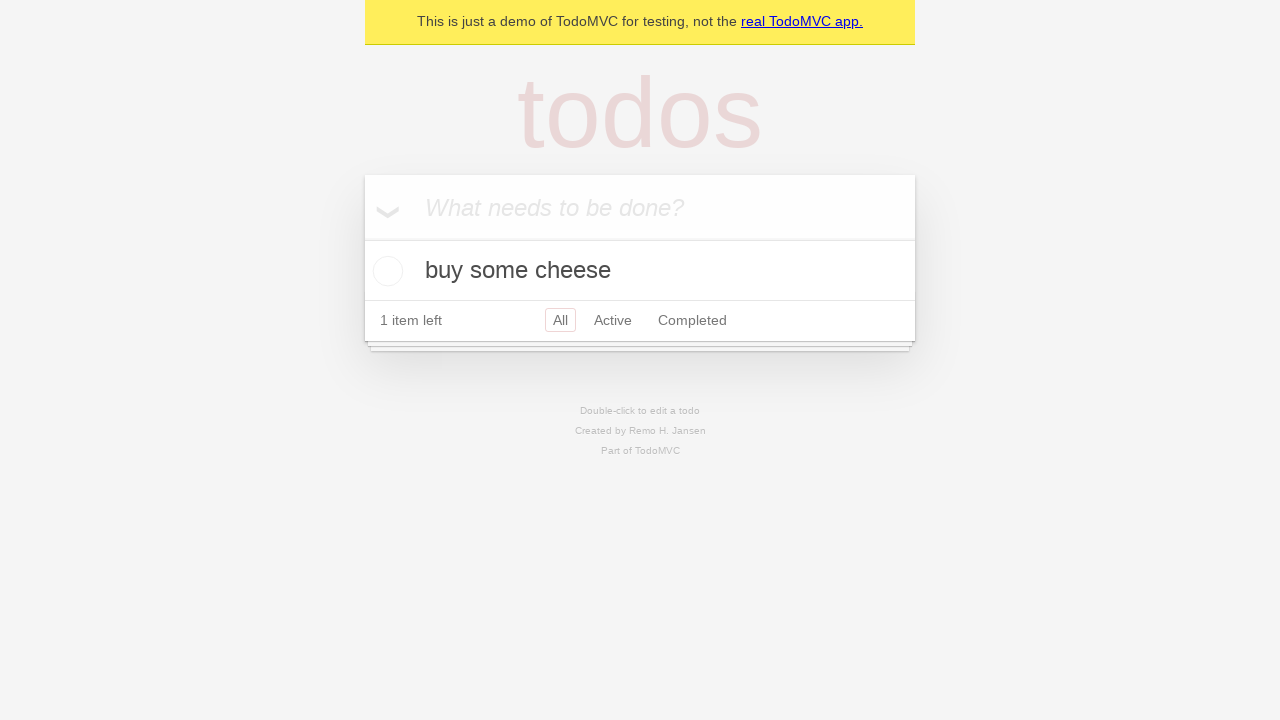

Filled new todo input with 'feed the cat' on .new-todo
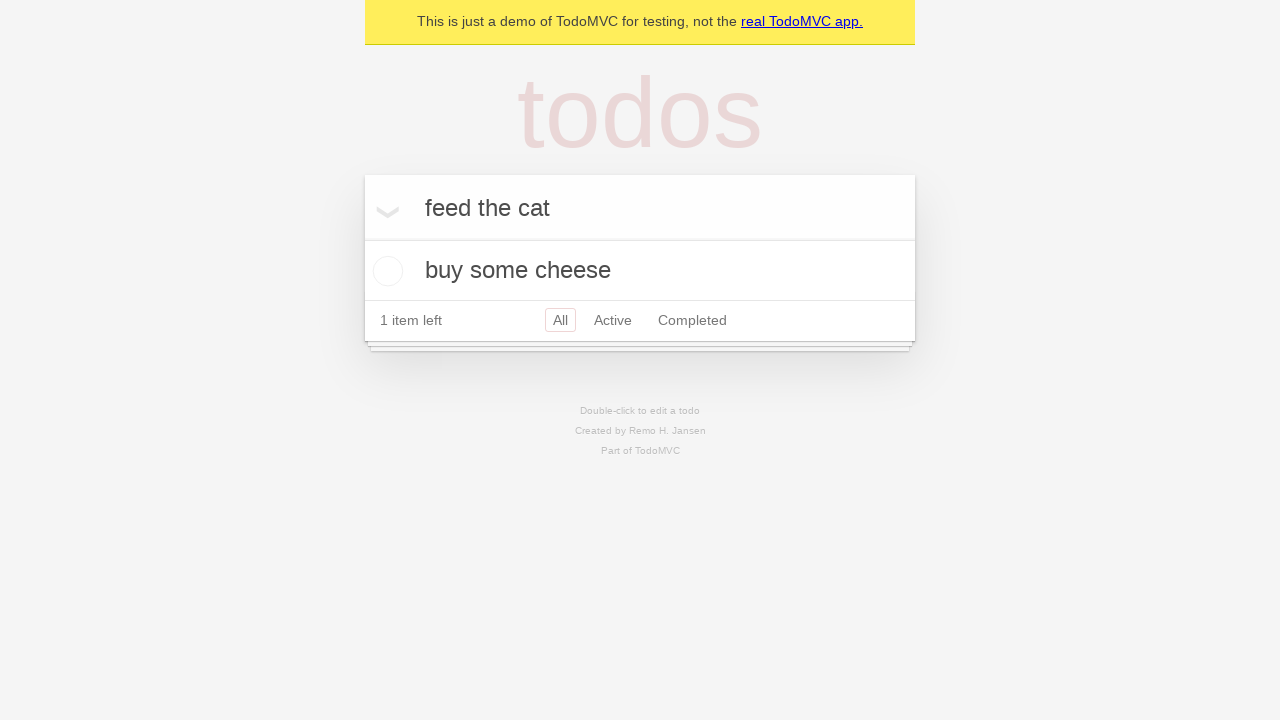

Pressed Enter to create second todo on .new-todo
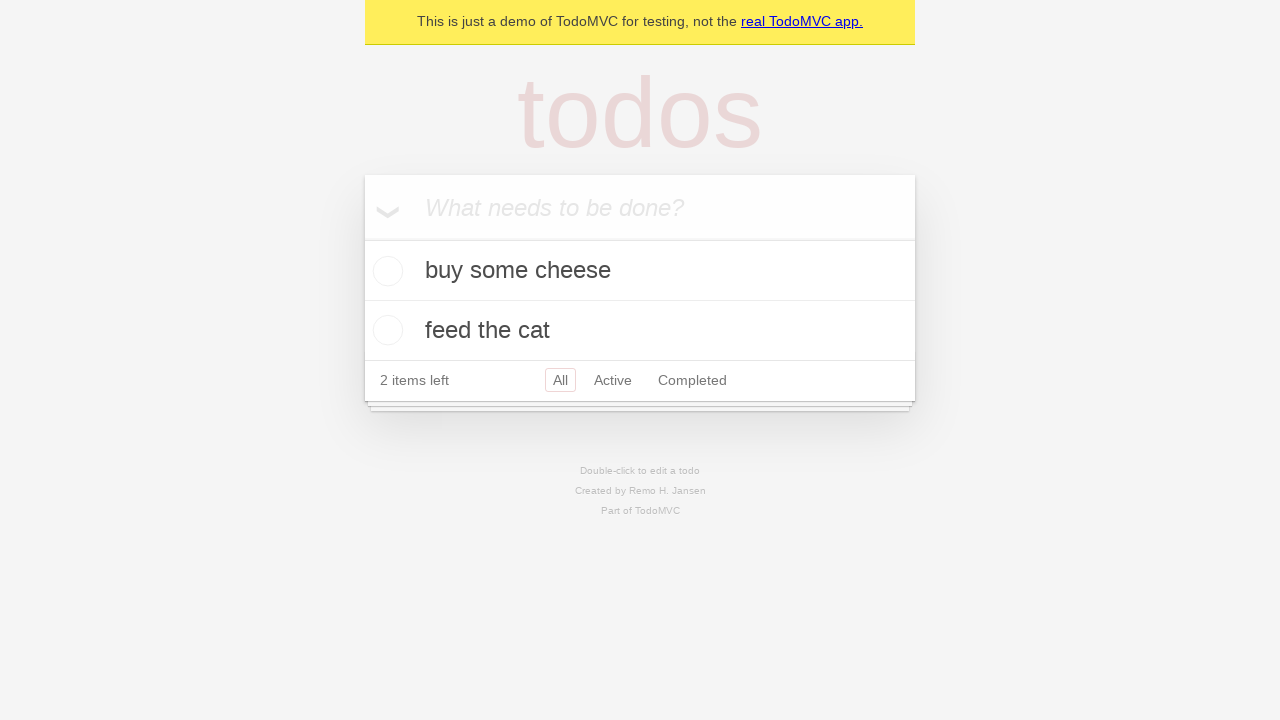

Filled new todo input with 'book a doctors appointment' on .new-todo
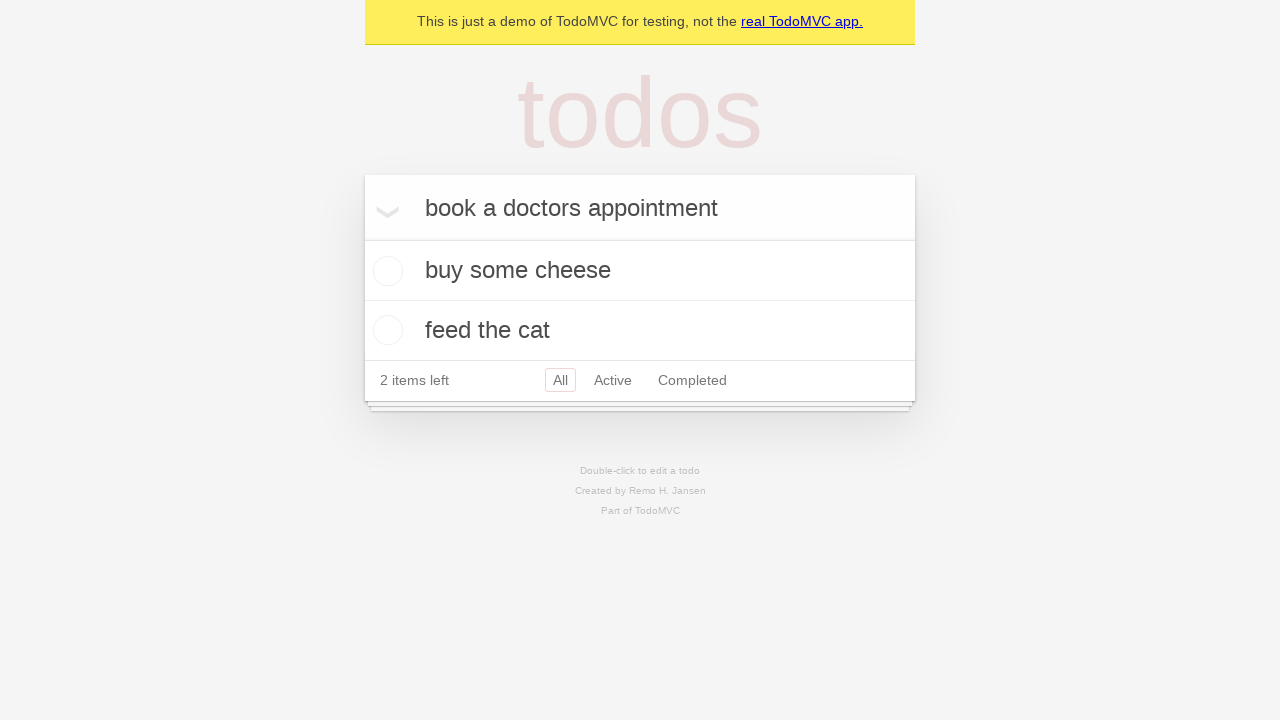

Pressed Enter to create third todo on .new-todo
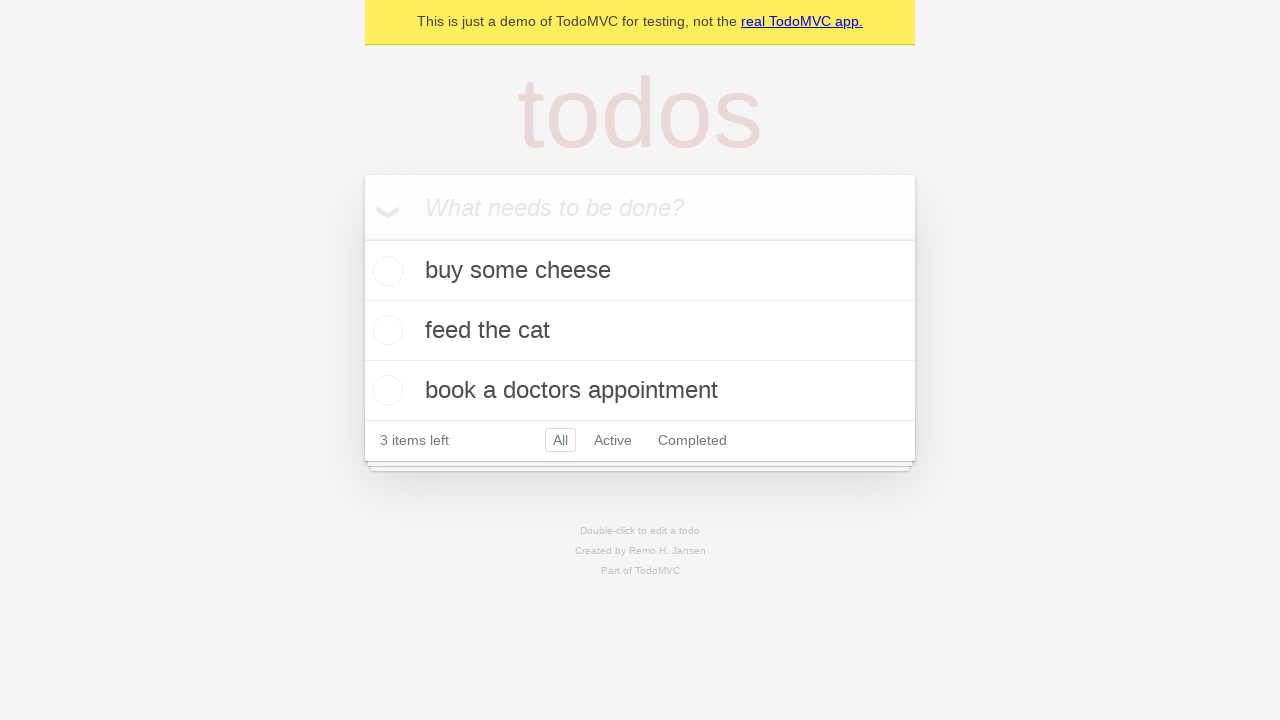

Waited for all three todos to be created and visible
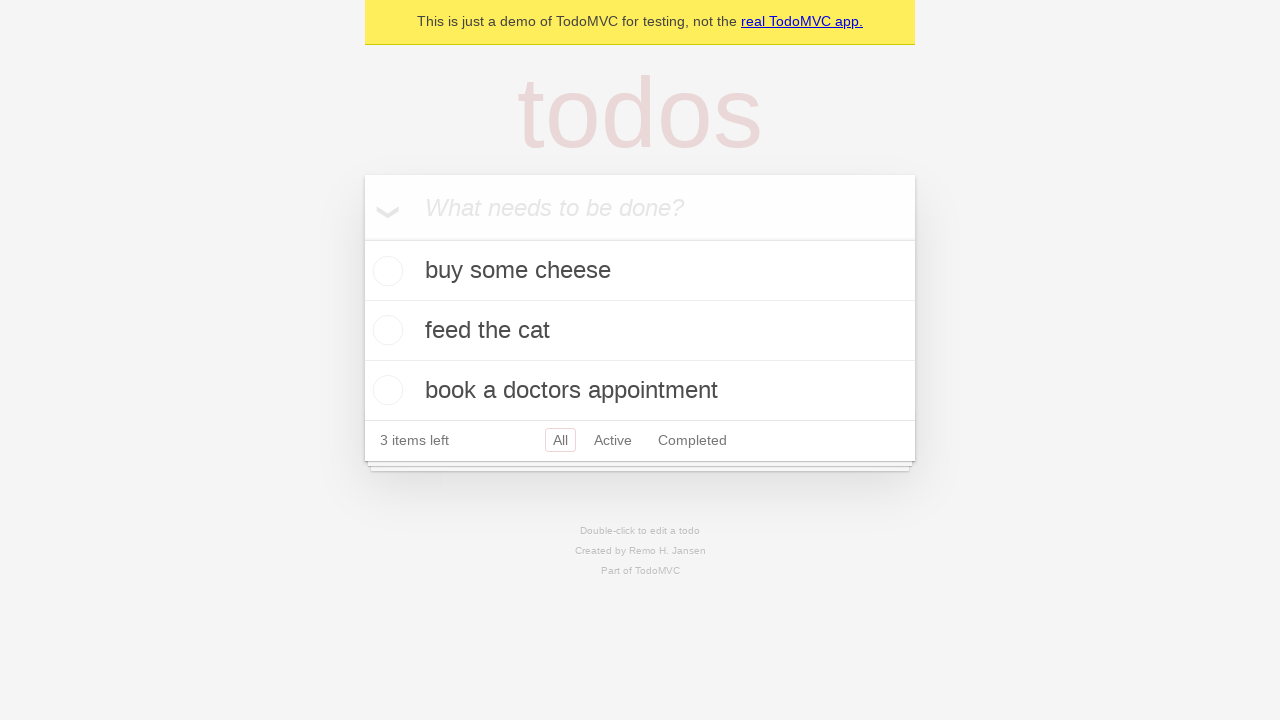

Double-clicked second todo to enter edit mode at (640, 331) on .todo-list li >> nth=1
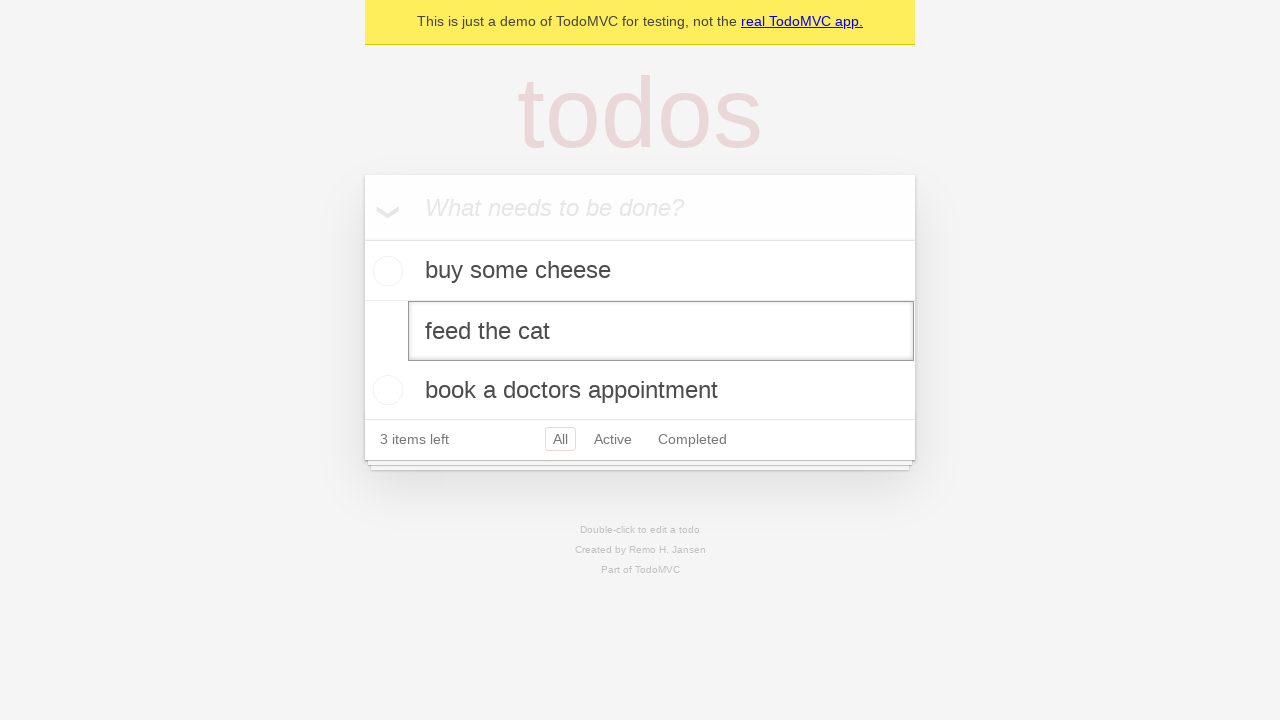

Filled edit field with new text 'buy some sausages' on .todo-list li >> nth=1 >> .edit
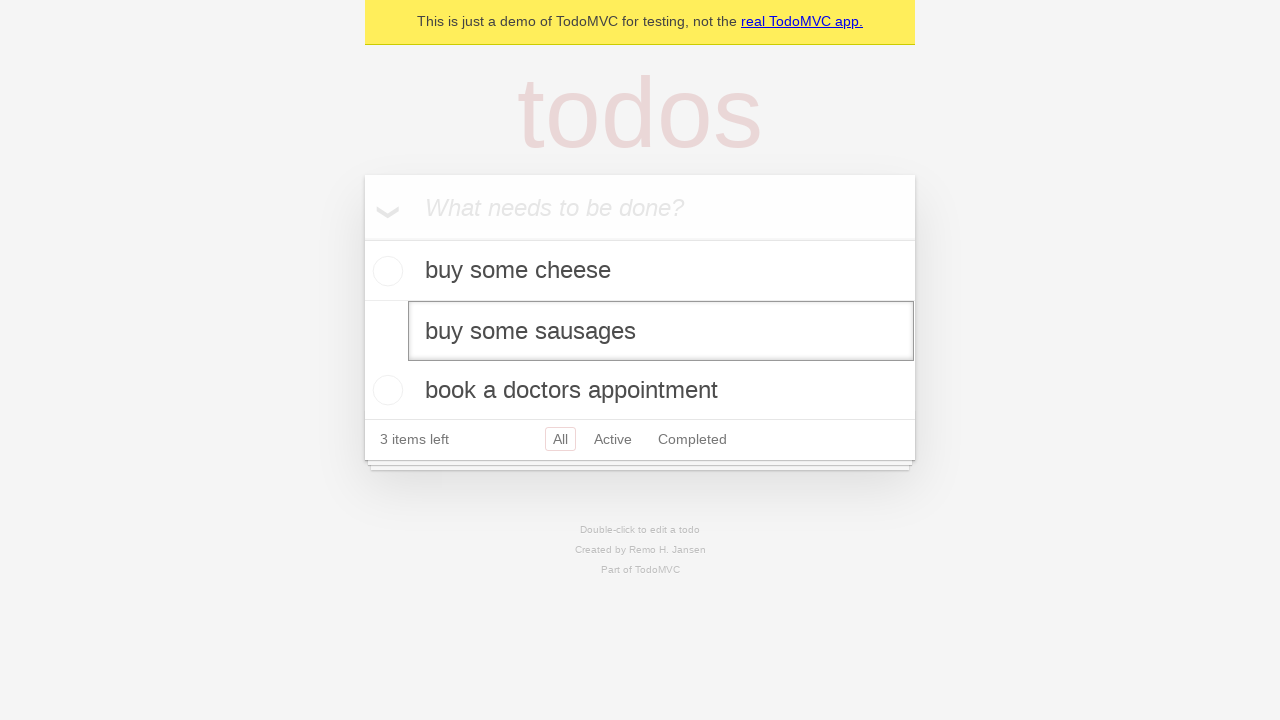

Pressed Enter to save the edited todo item on .todo-list li >> nth=1 >> .edit
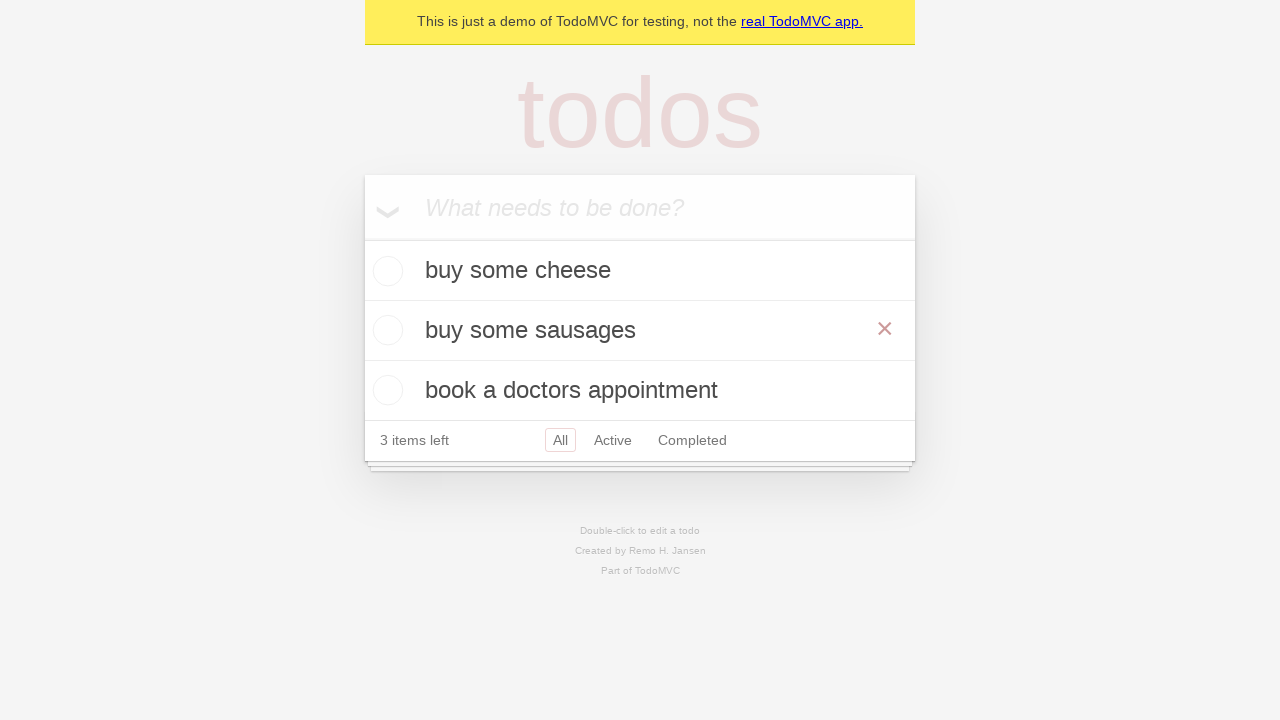

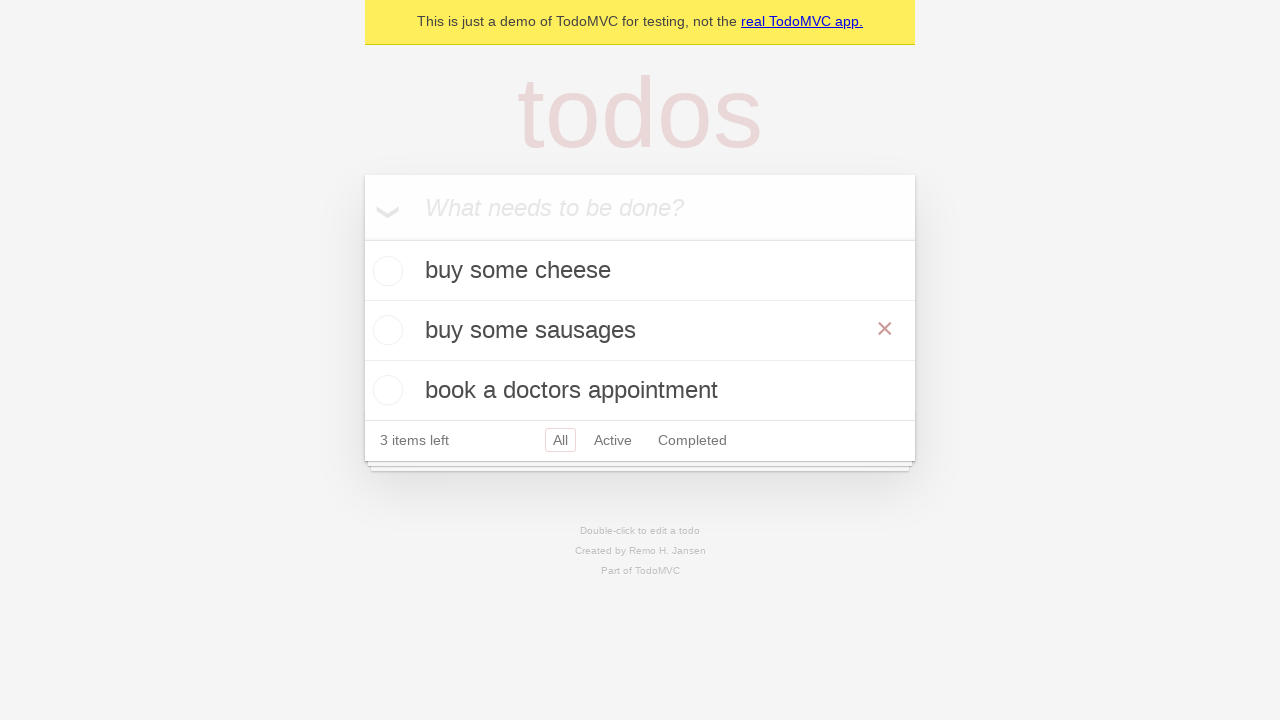